Tests navigation by clicking a link with mathematically calculated text, then fills out a form with personal information (first name, last name, city, country) and submits it.

Starting URL: http://suninjuly.github.io/find_link_text

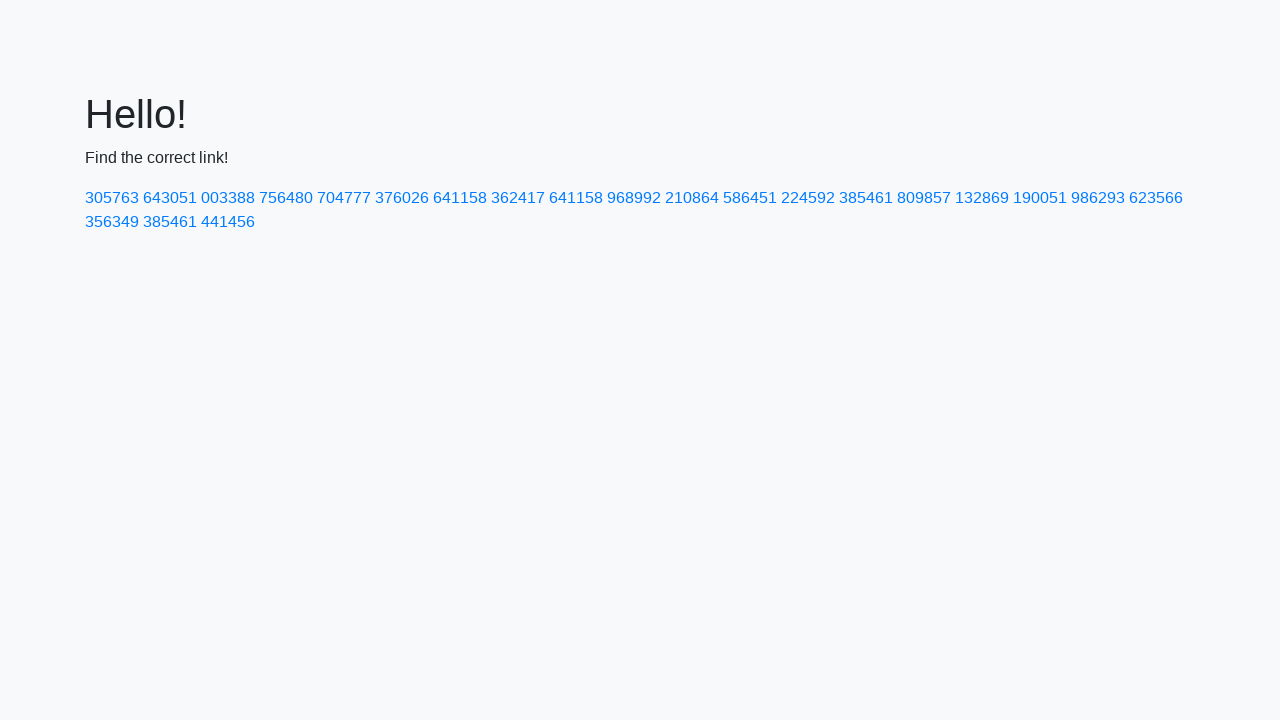

Clicked link with mathematically calculated text: 224592 at (808, 198) on text=224592
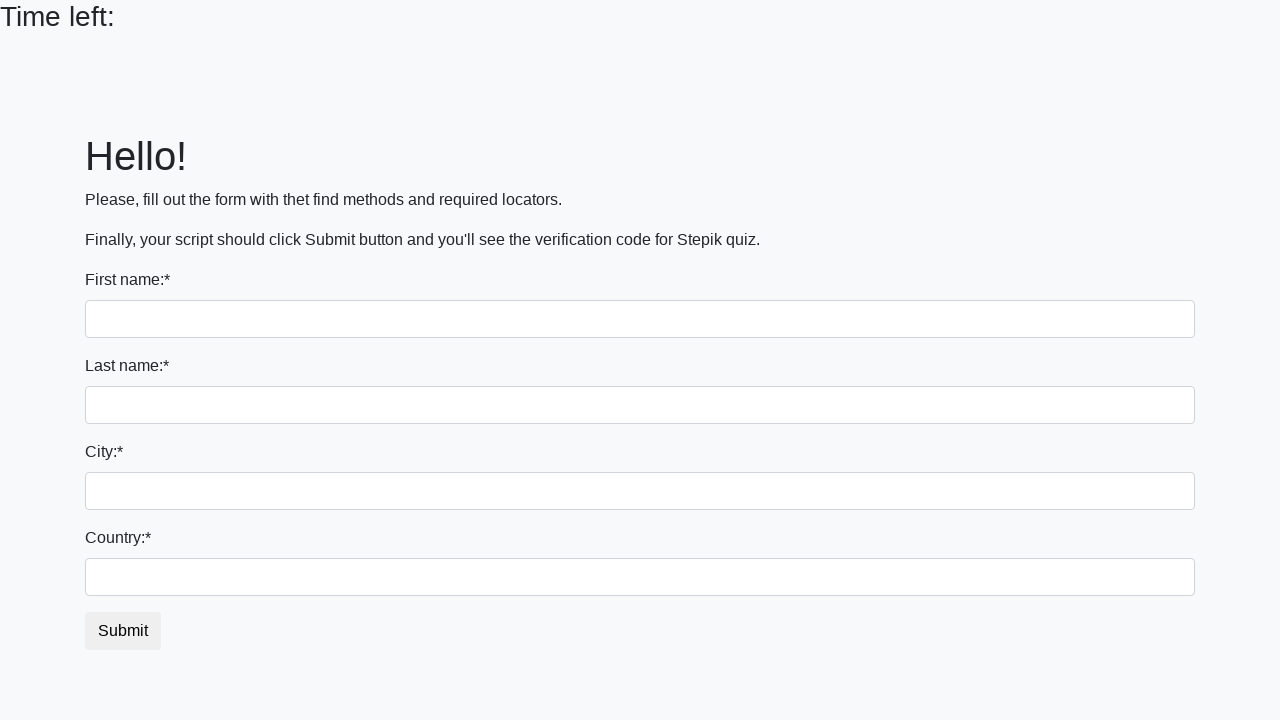

Filled first name field with 'Ivan' on input
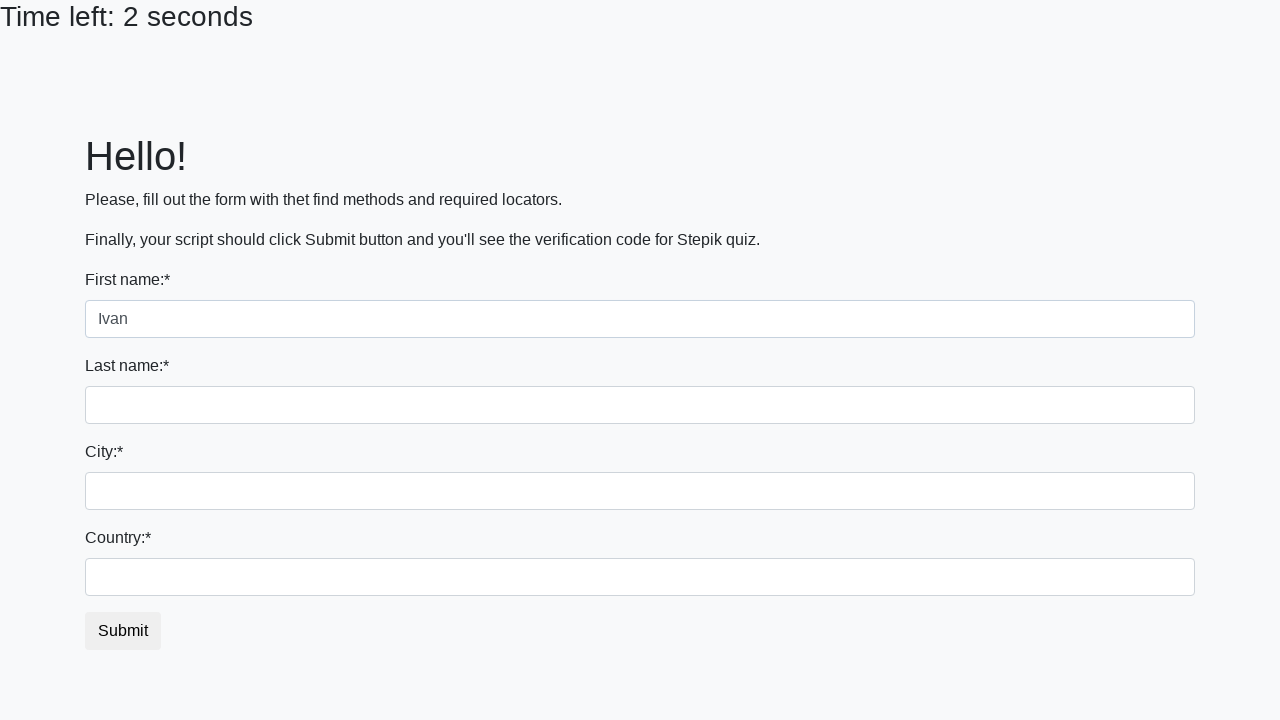

Filled last name field with 'Petrov' on input[name='last_name']
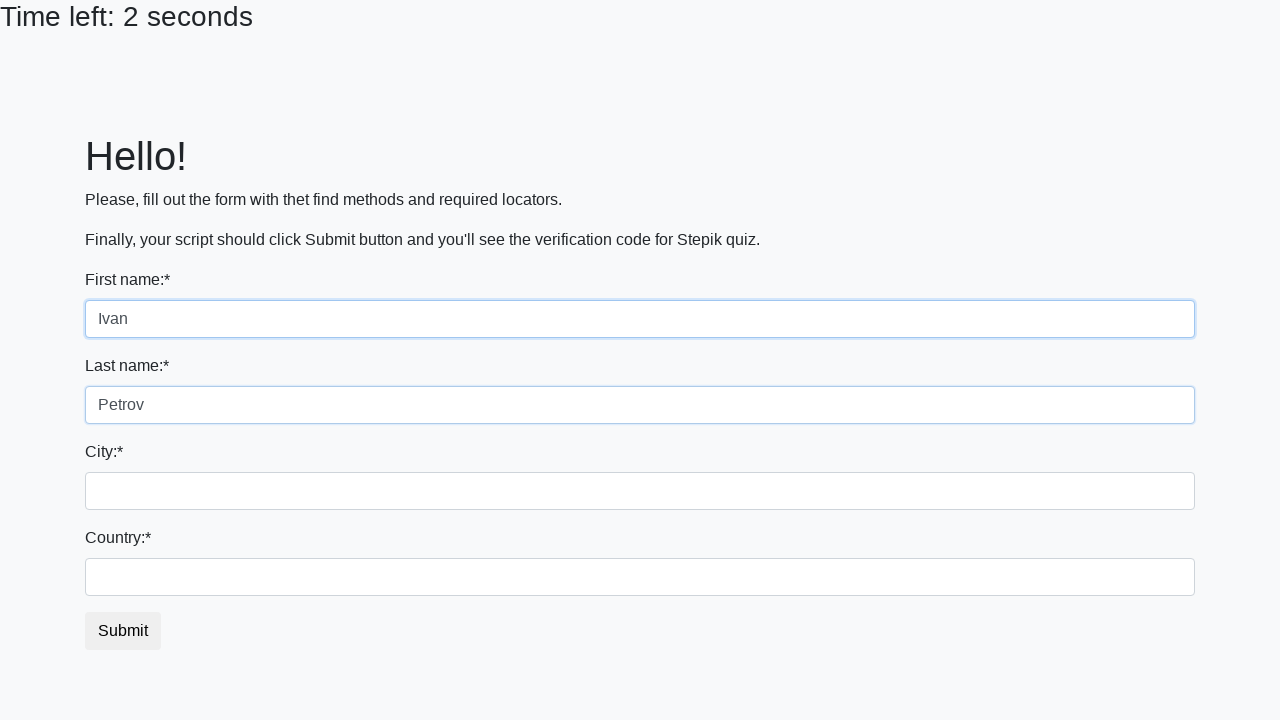

Filled city field with 'Smolensk' on .form-control.city
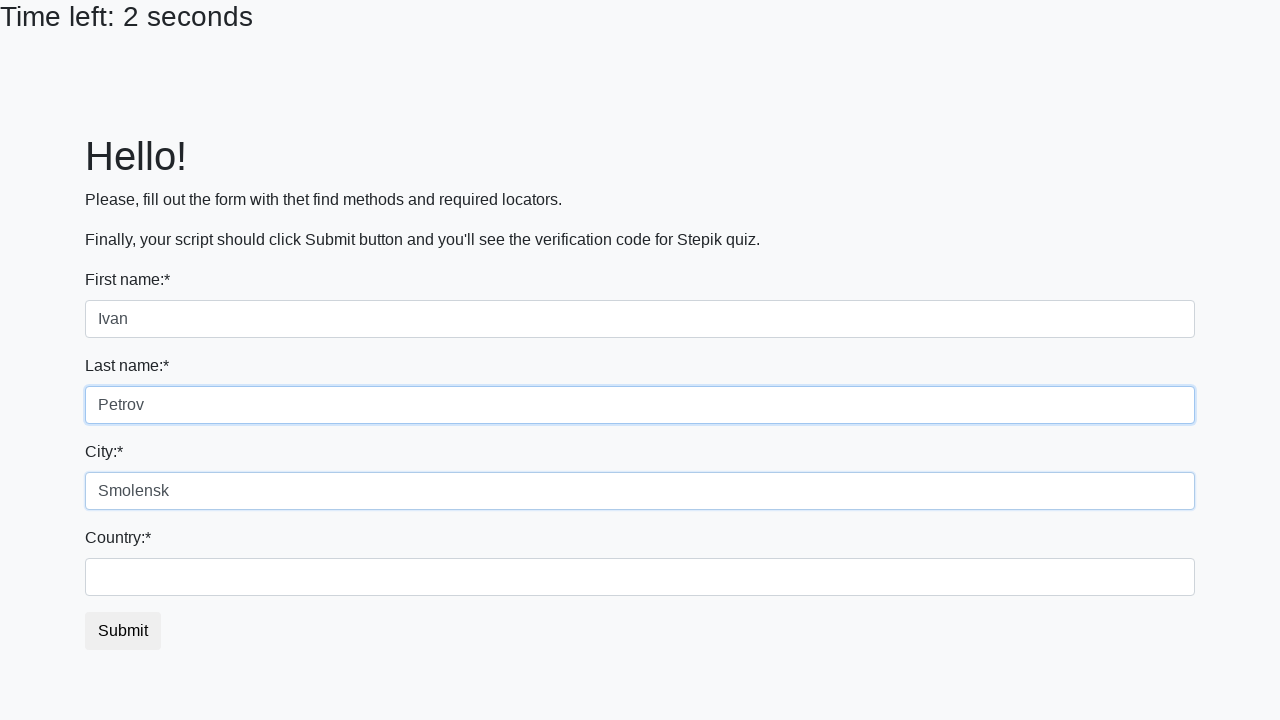

Filled country field with 'Russia' on #country
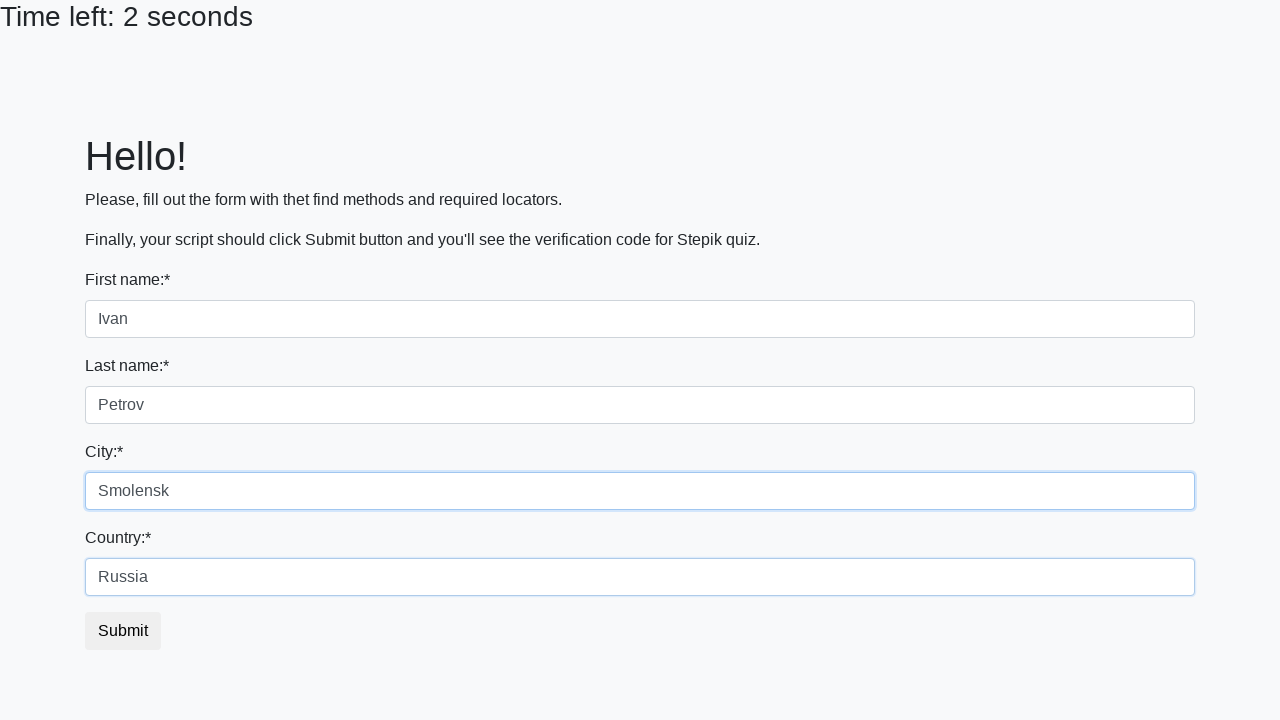

Clicked submit button to complete form submission at (123, 631) on button.btn
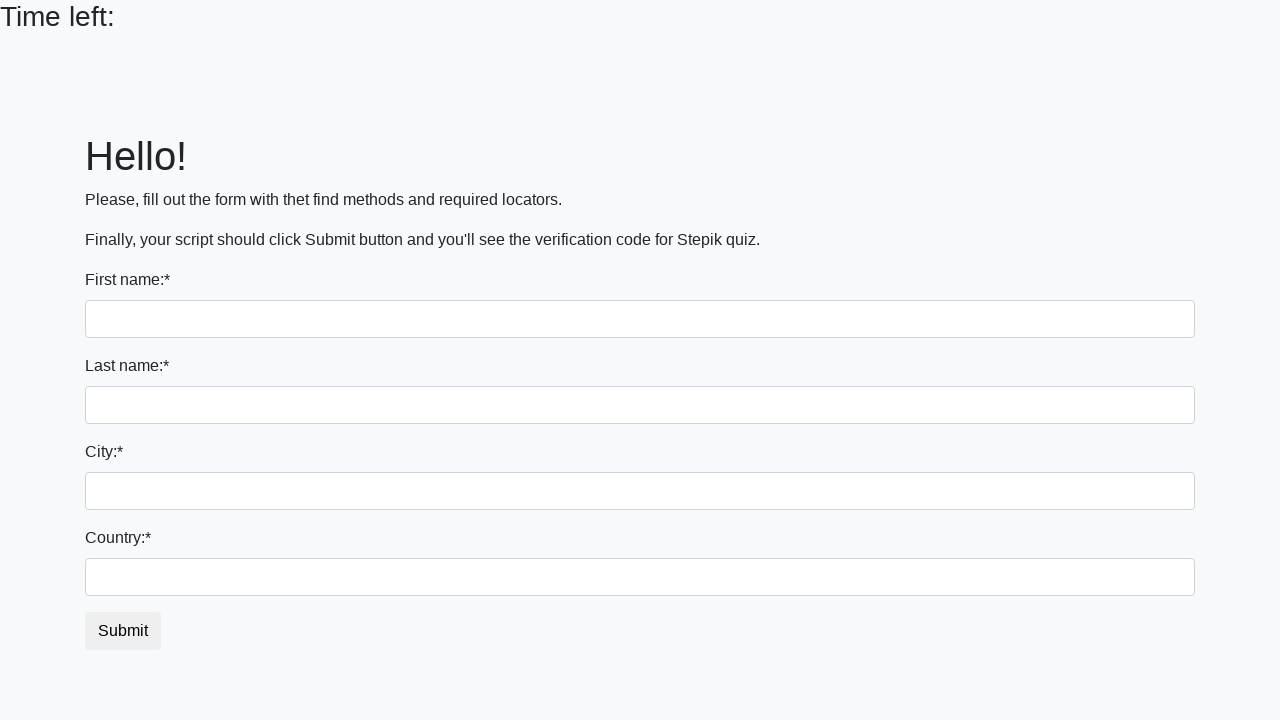

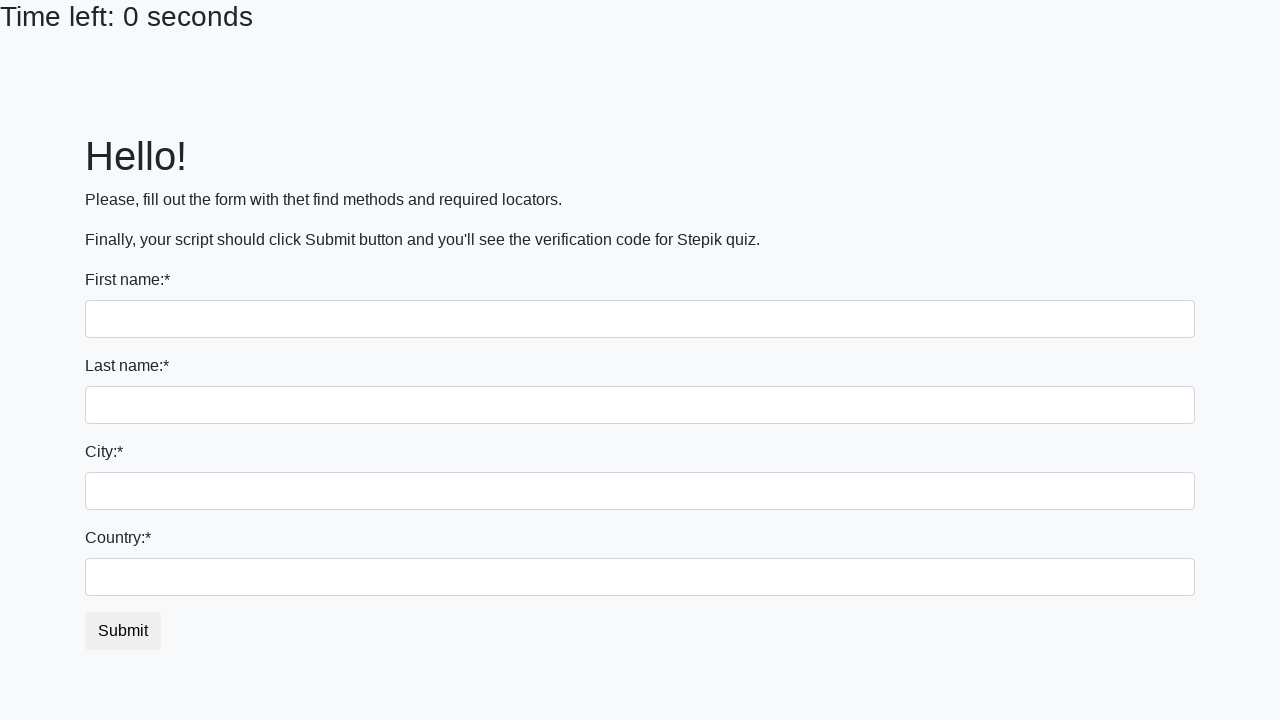